Navigates to a football statistics website, selects filters for country, league and season using dropdowns, and displays match data from the results table

Starting URL: https://www.adamchoi.co.uk/overs/detailed

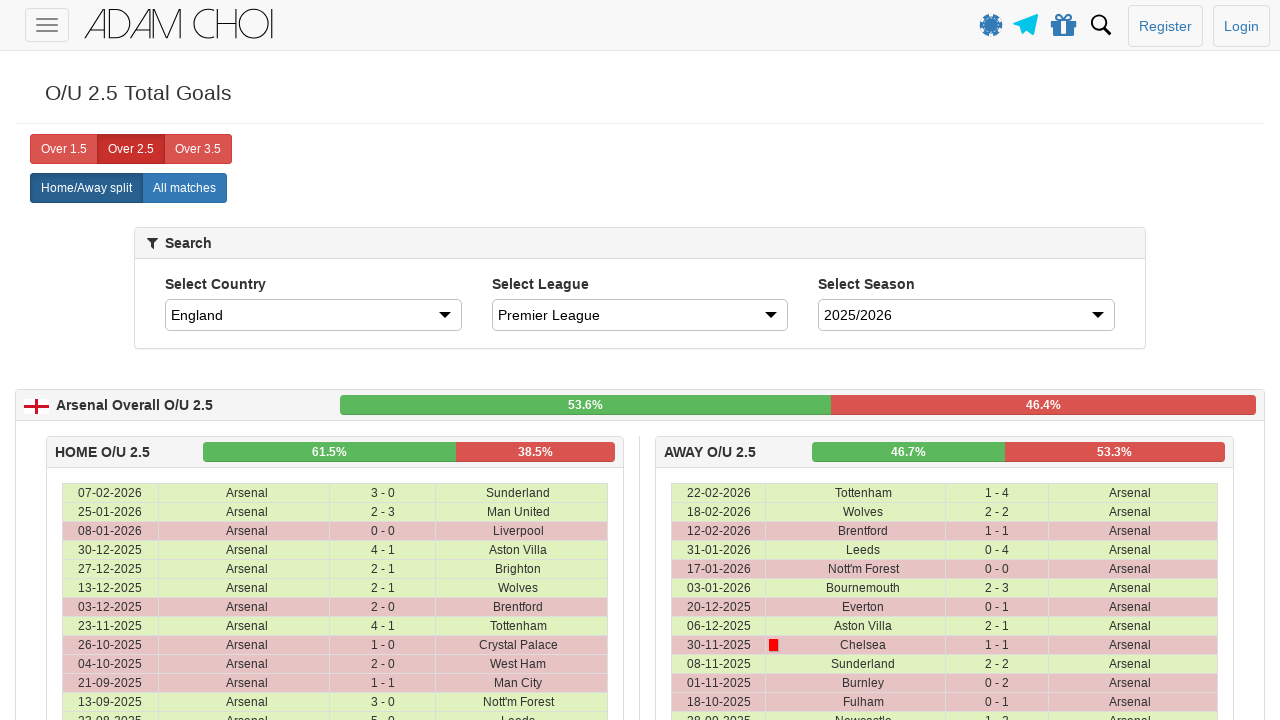

Clicked 'All matches' button at (184, 188) on xpath=//label[@analytics-event="All matches"]
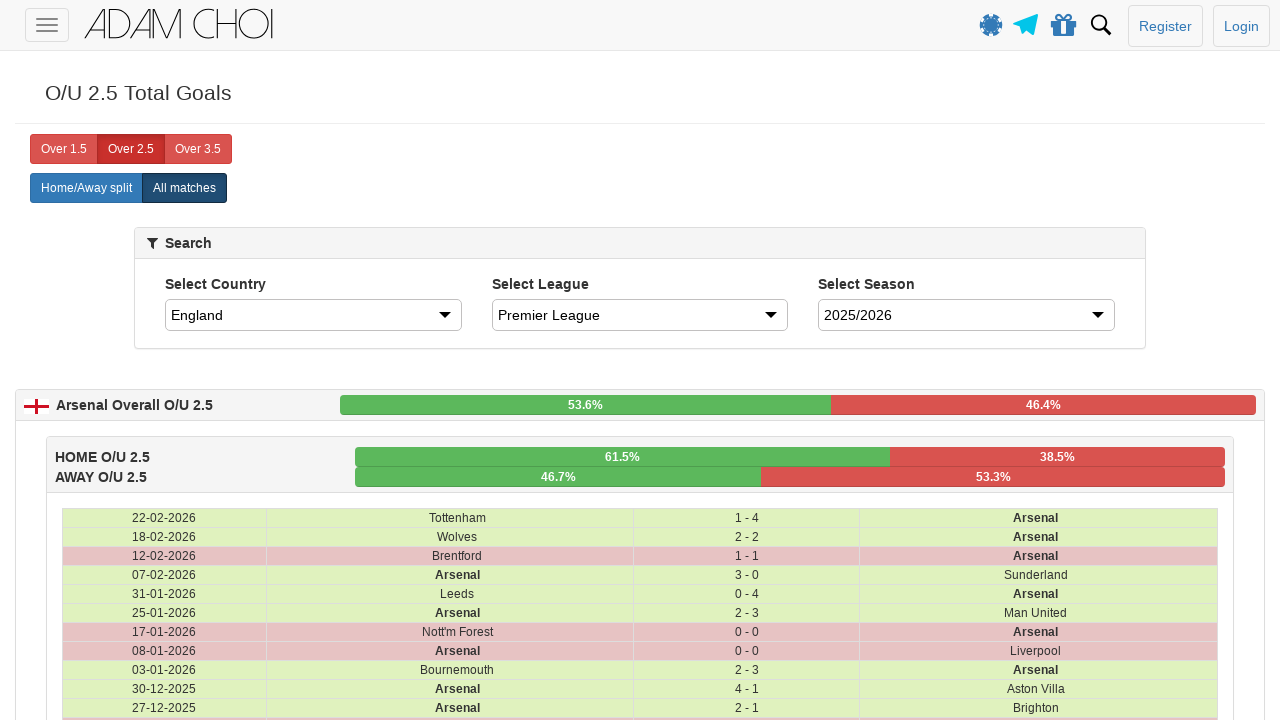

Selected 'England' from country dropdown on #country
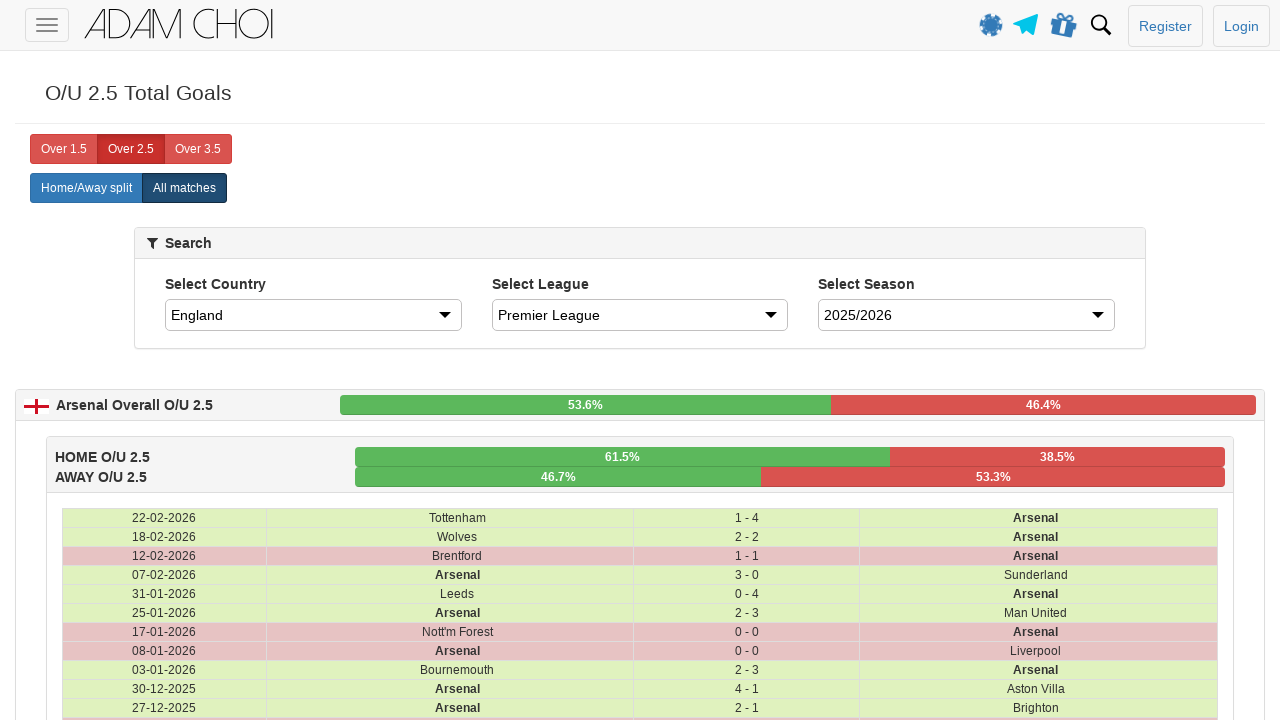

Selected 'Premier League' from league dropdown on #league
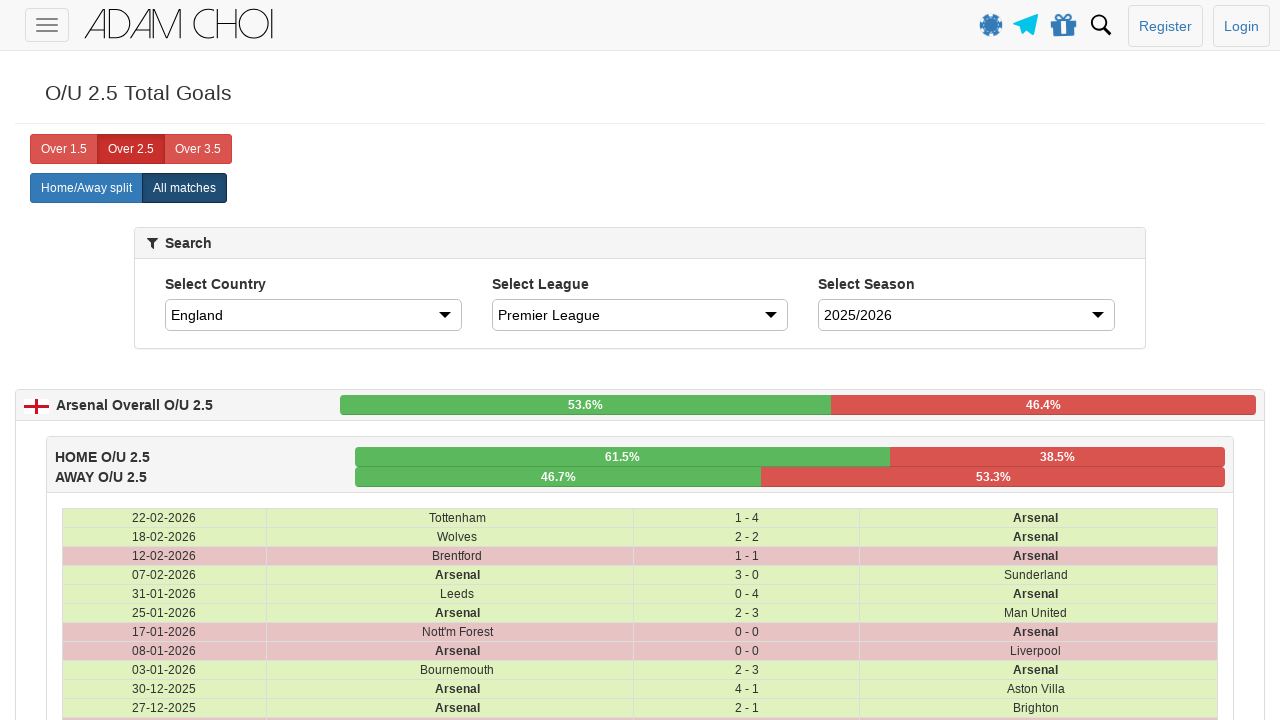

Selected '21/22' from season dropdown on #season
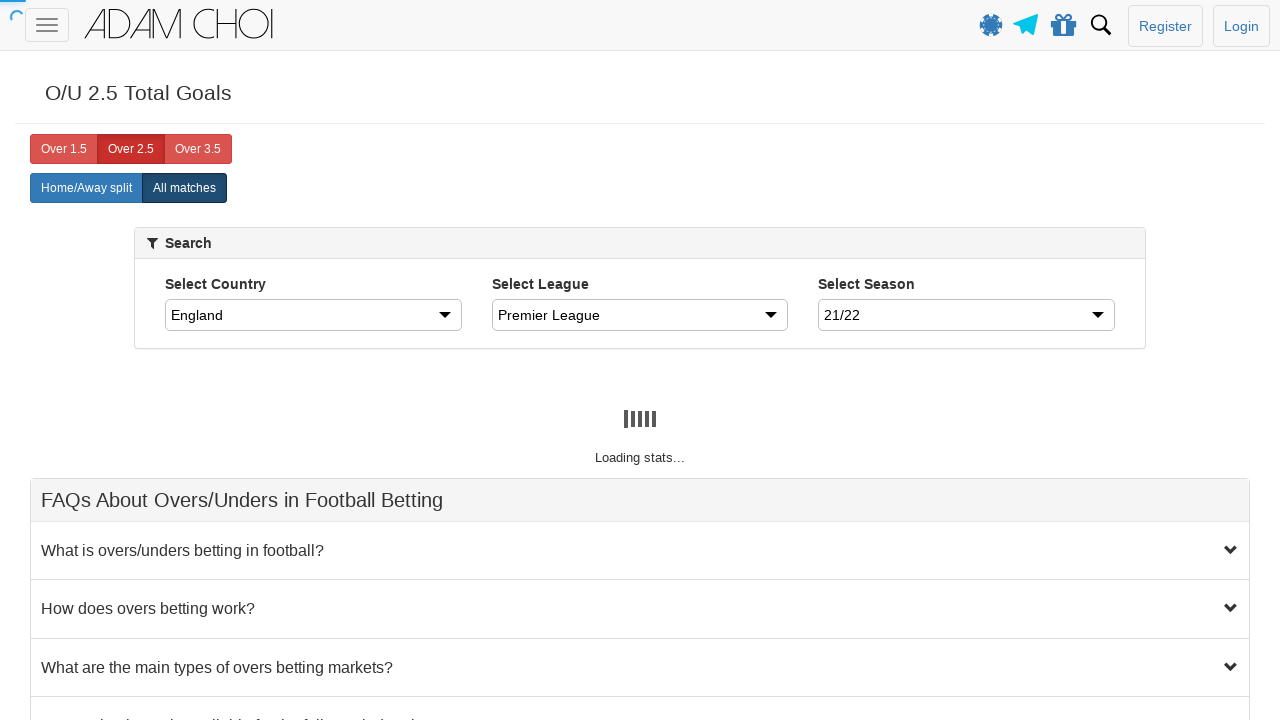

Match data table loaded
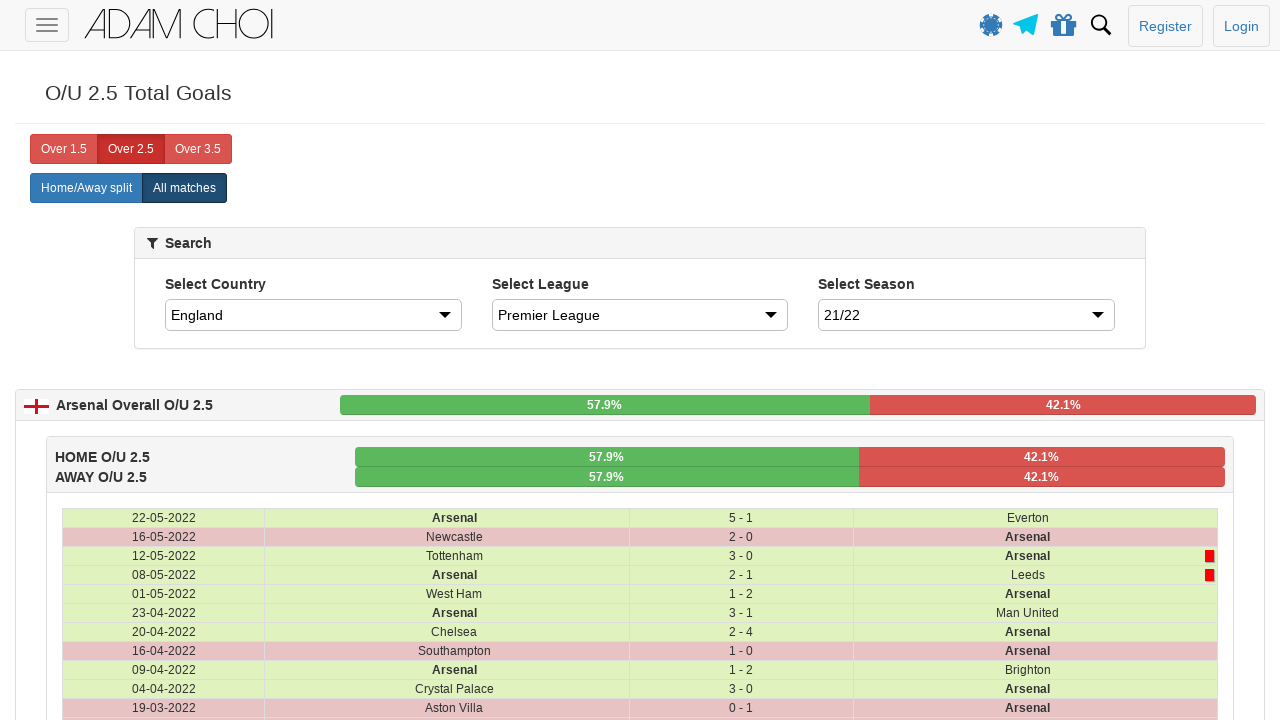

Verified match data displayed with 776 rows
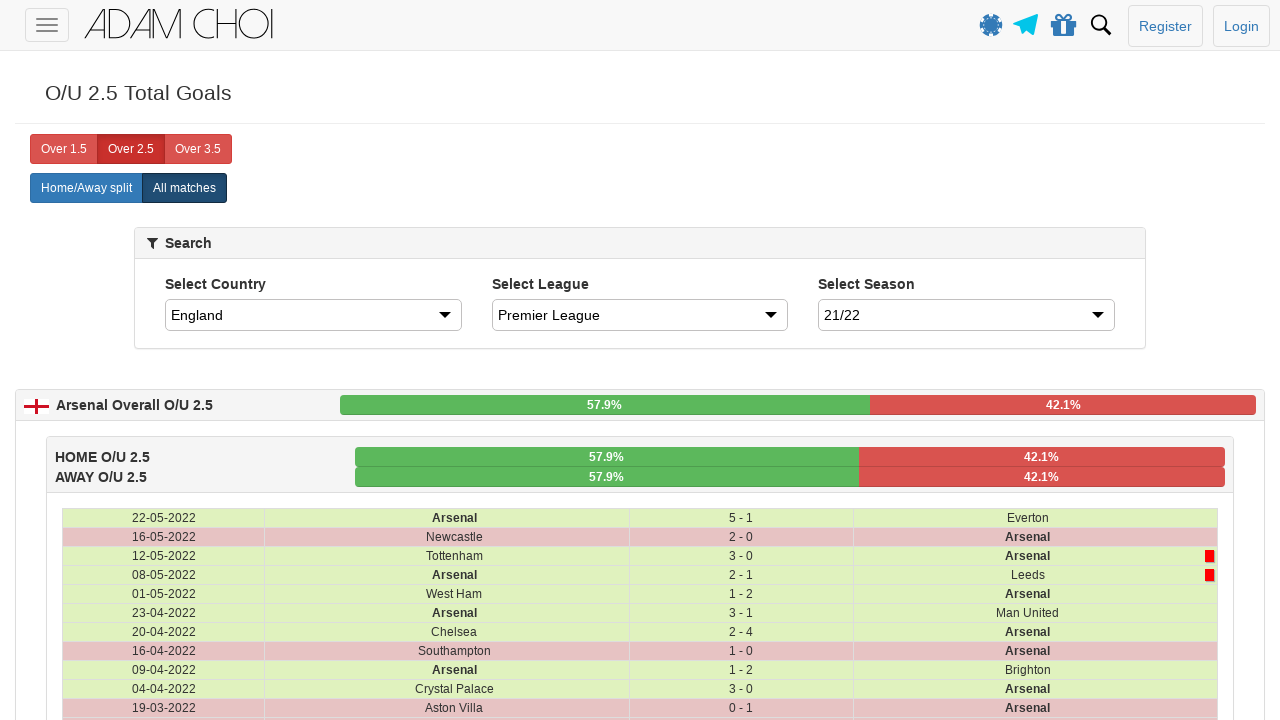

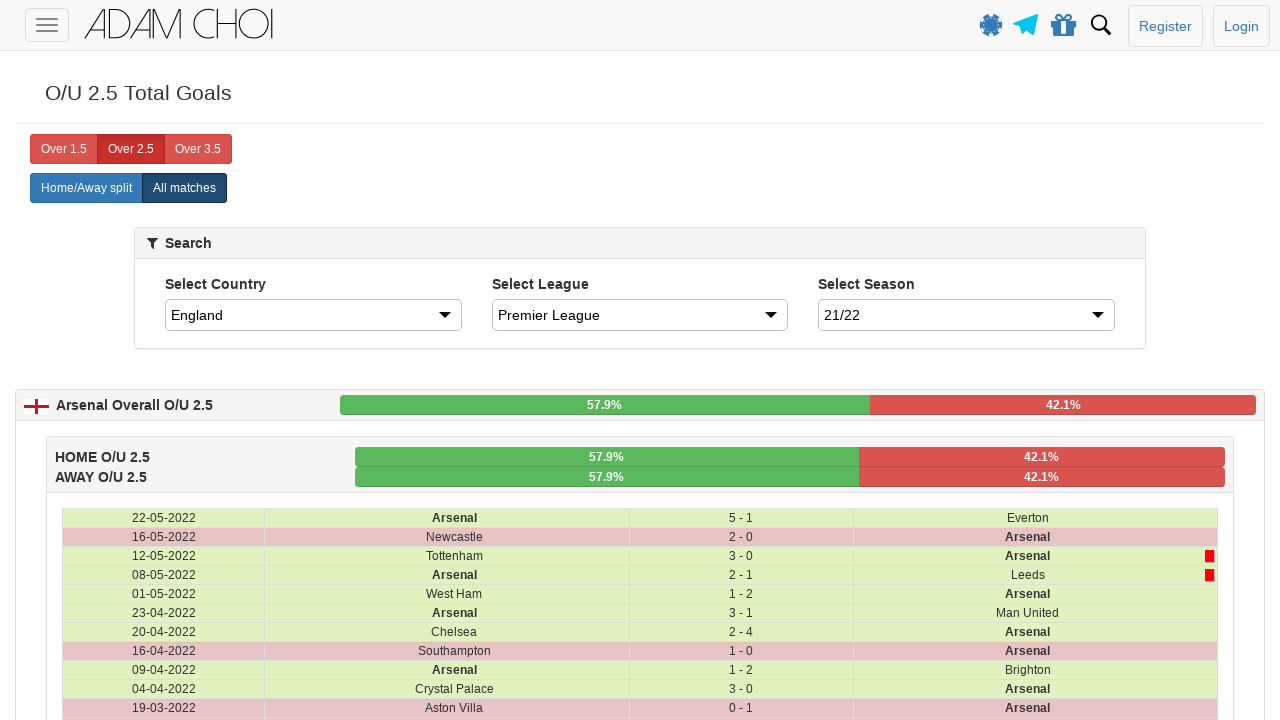